Demonstrates scrolling down a page using JavaScript execution and handling a JavaScript alert by accepting it

Starting URL: https://www.seleniumhq.org/

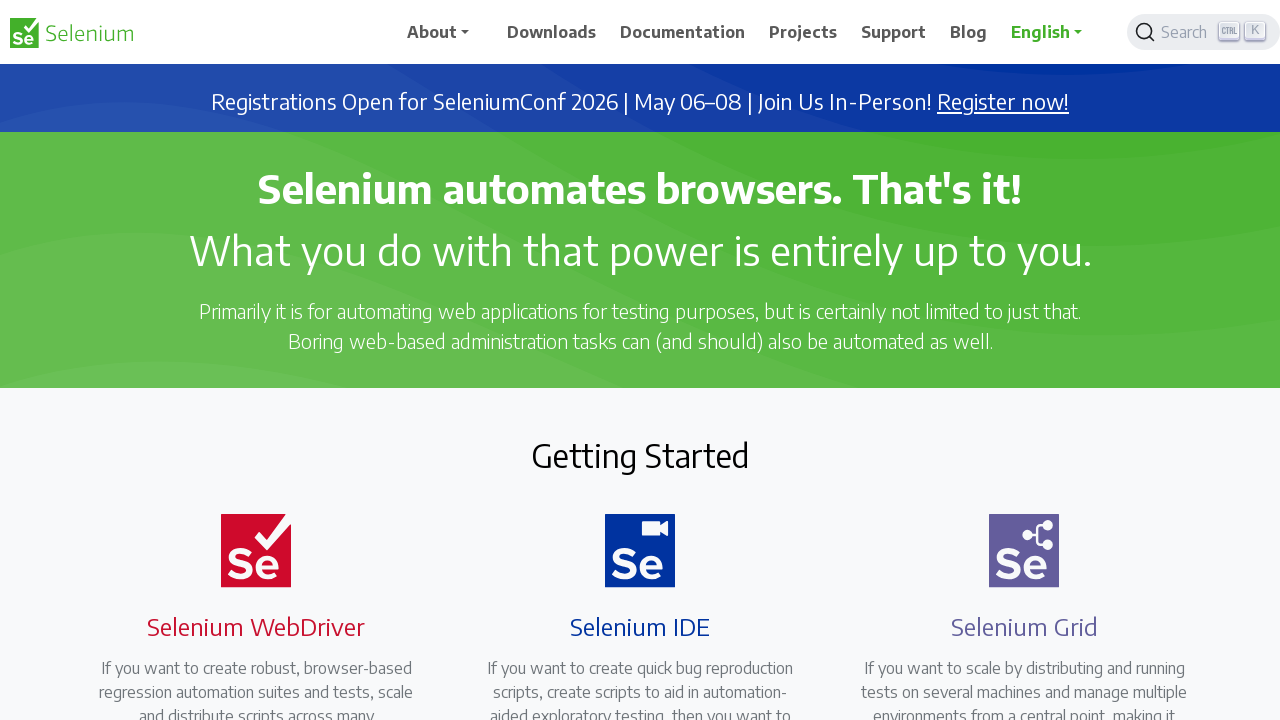

Scrolled down the page by 700 pixels using JavaScript
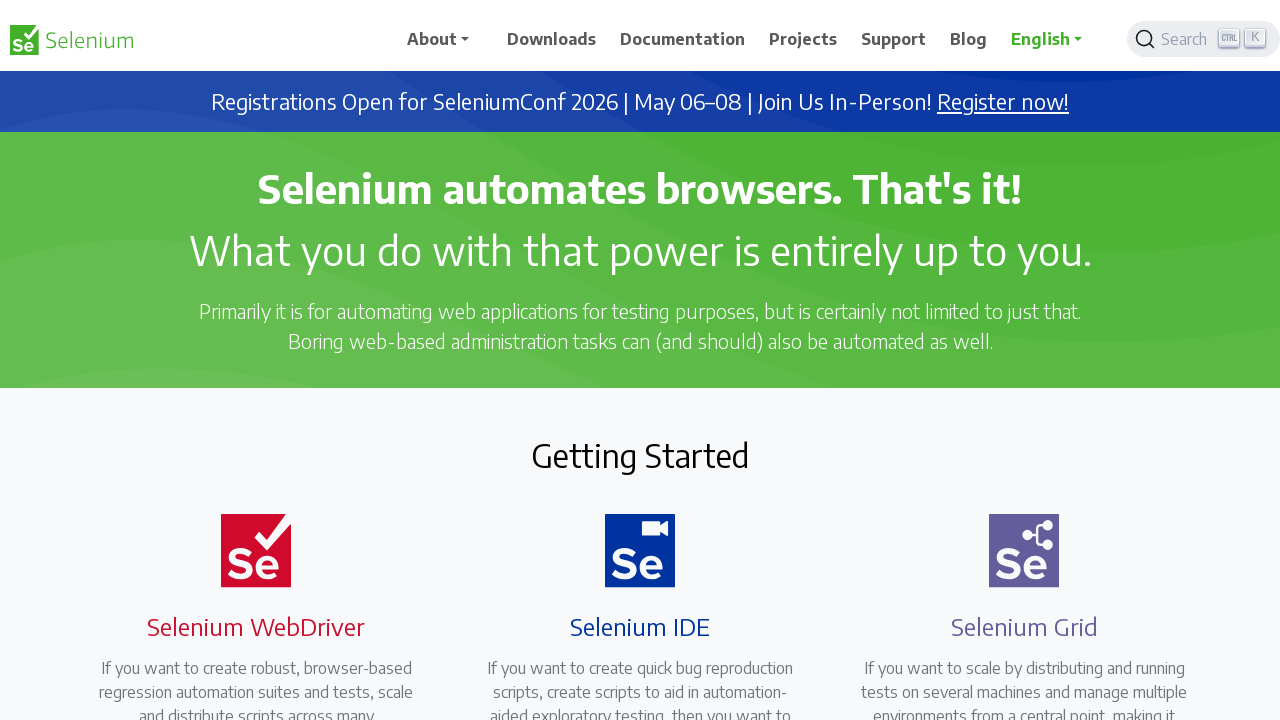

Triggered JavaScript alert with message 'window has scrolled down'
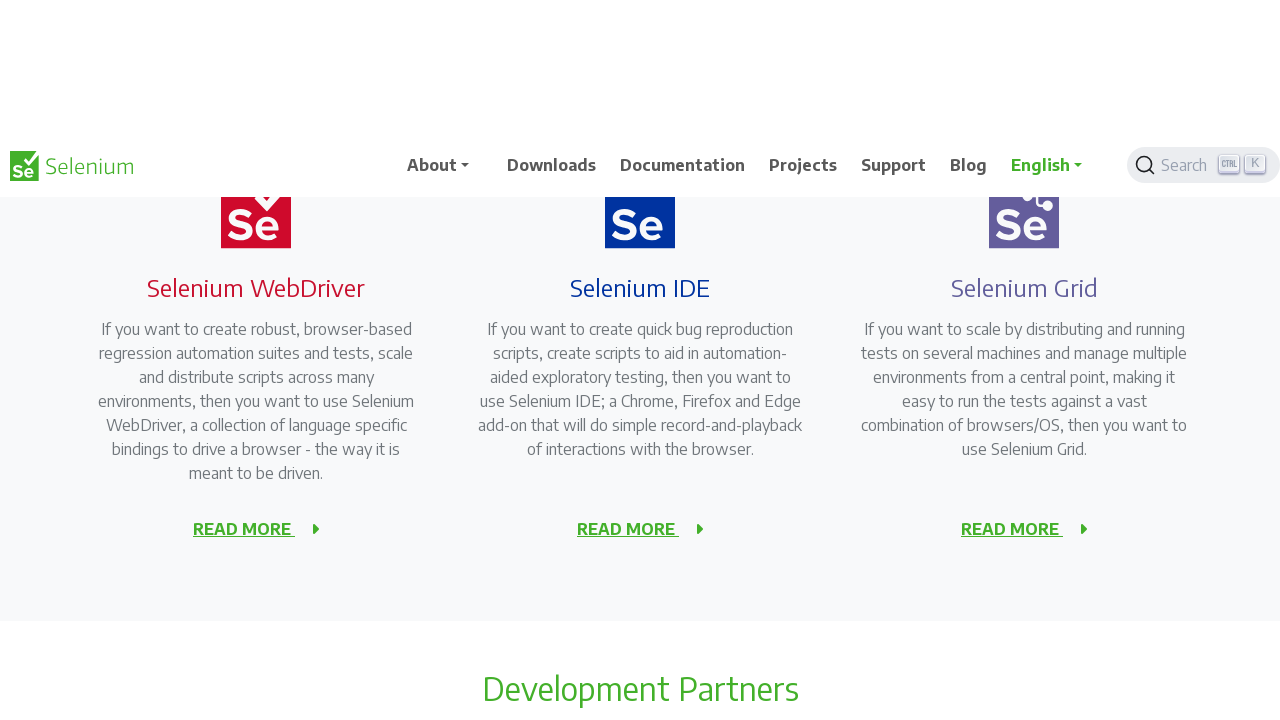

Set up dialog handler to accept alerts
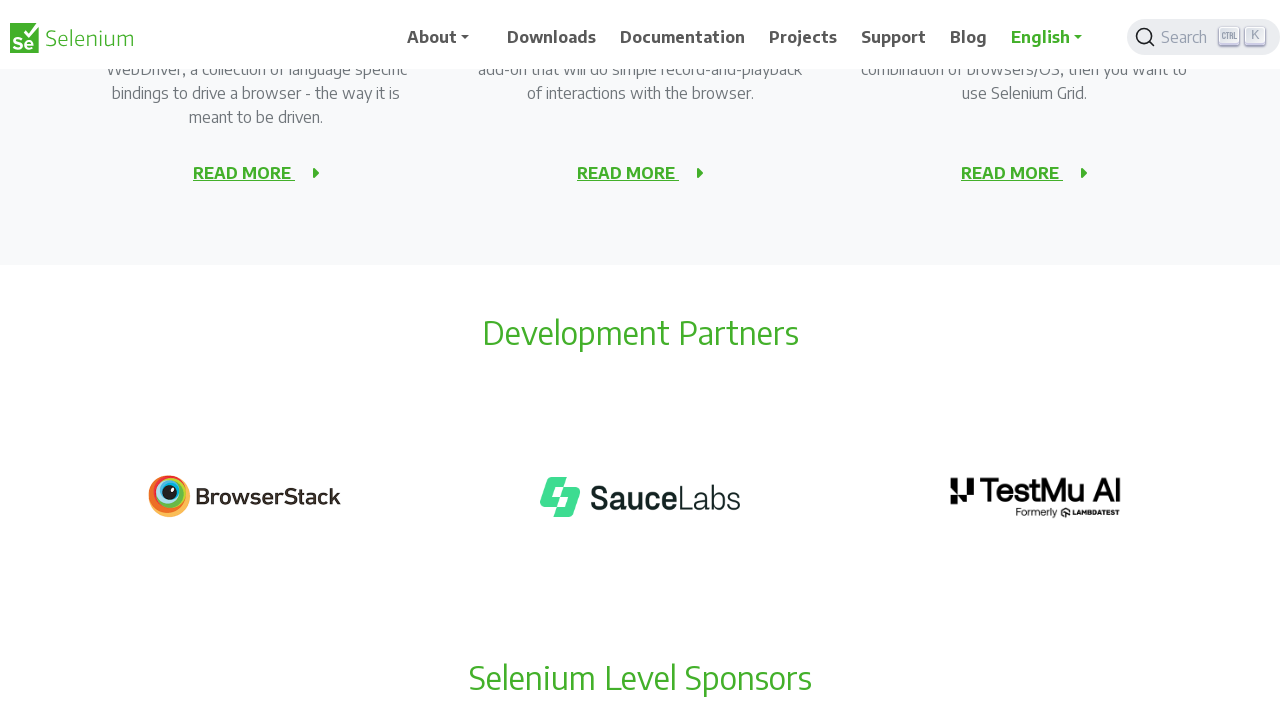

Registered dialog handler function to print and accept alerts
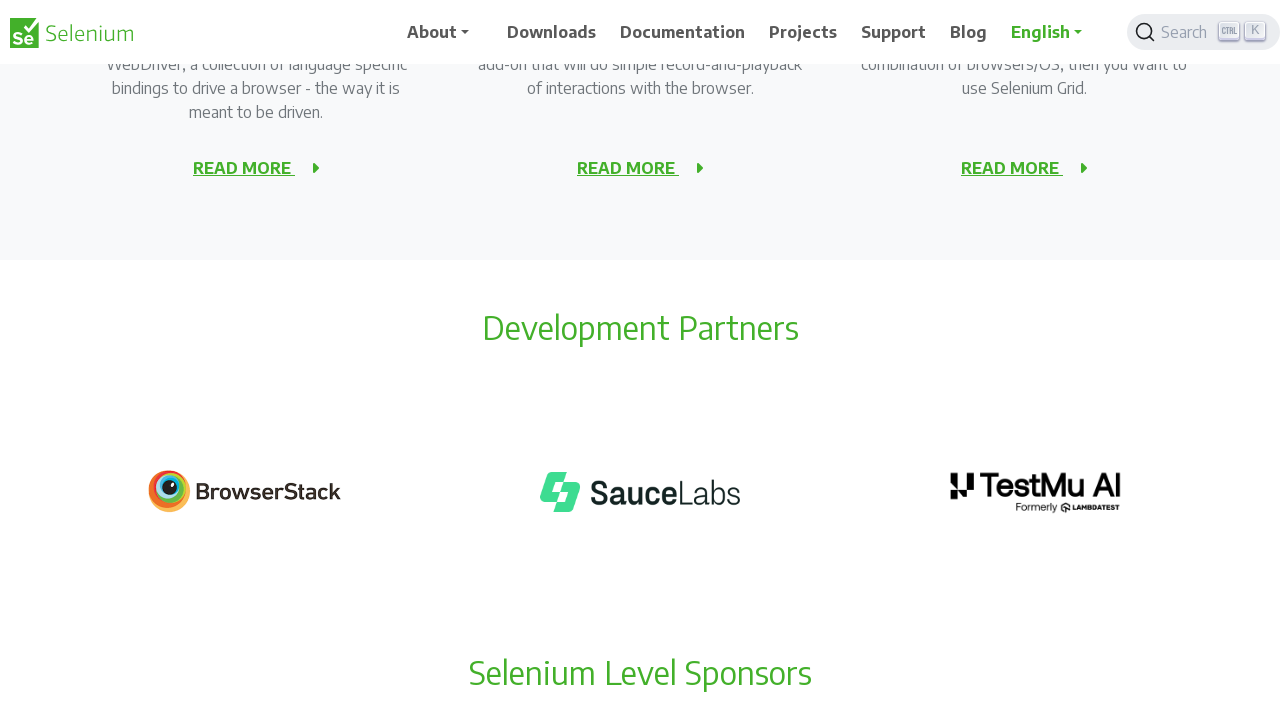

Triggered JavaScript alert again with proper dialog handling in place
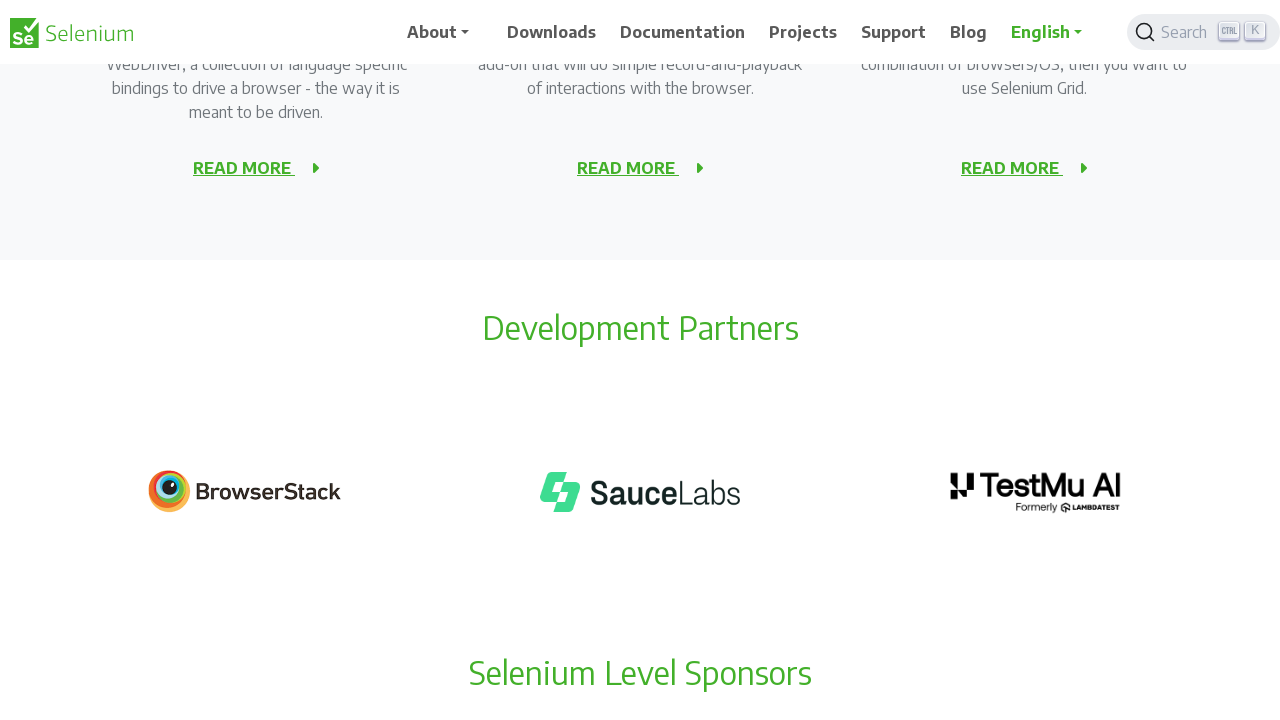

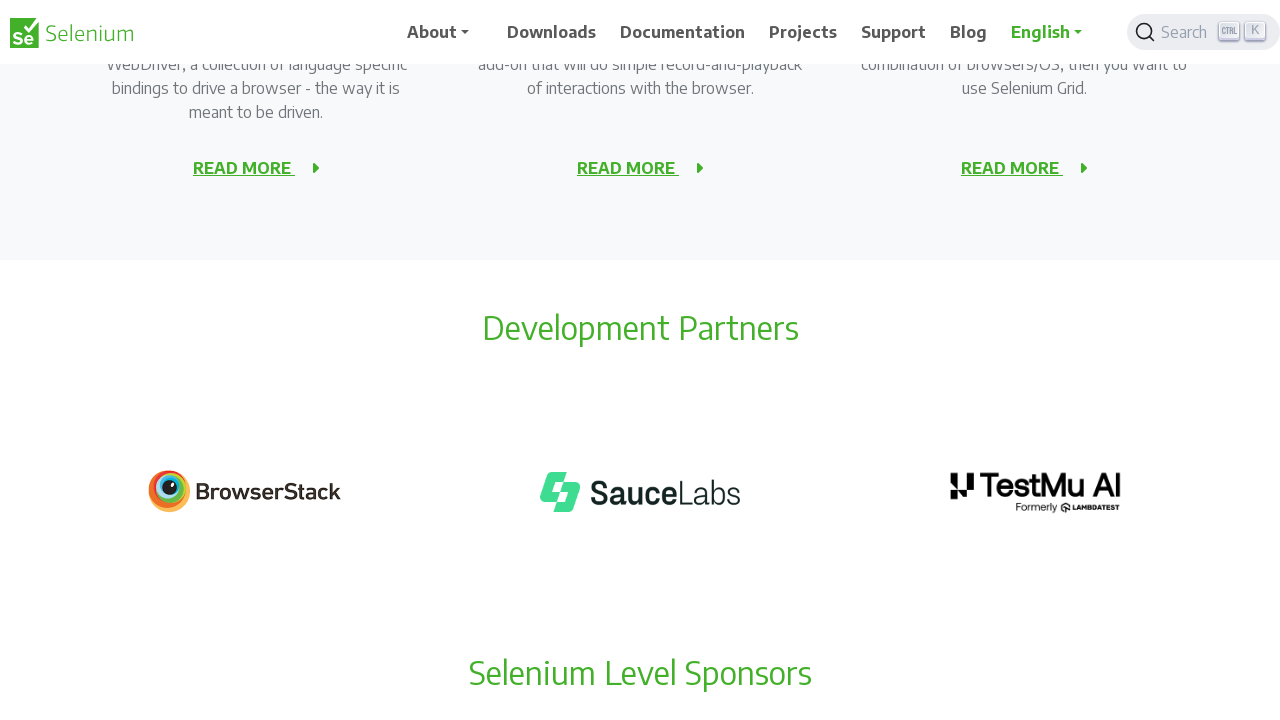